Navigates to SpiceJet website and verifies that all links on the page are accessible and displayed

Starting URL: http://spicejet.com

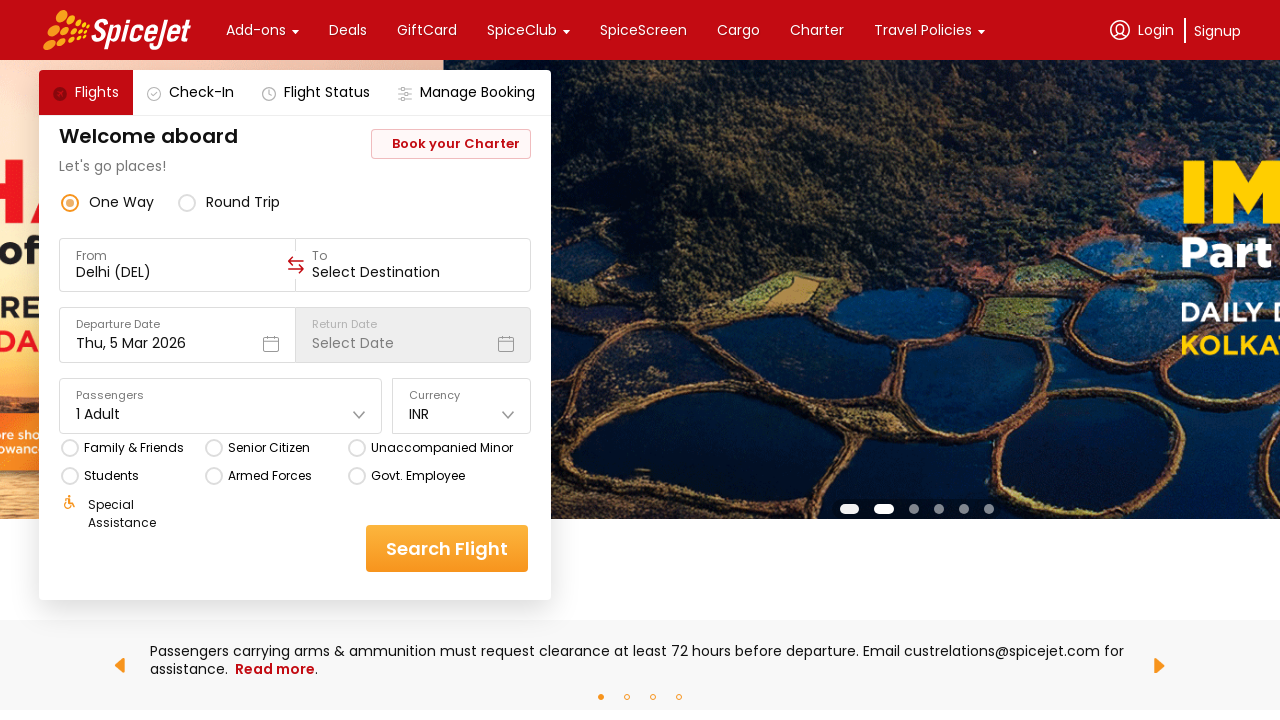

Waited for page to reach networkidle load state
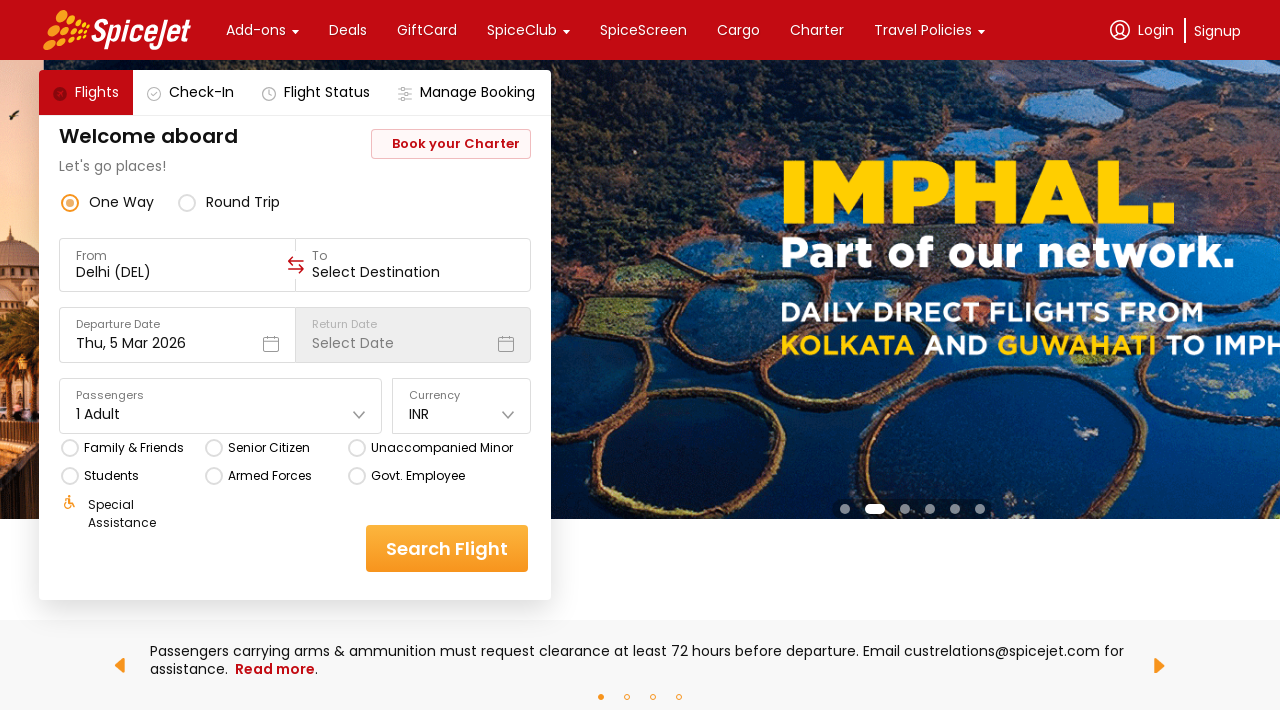

Retrieved all links from the page
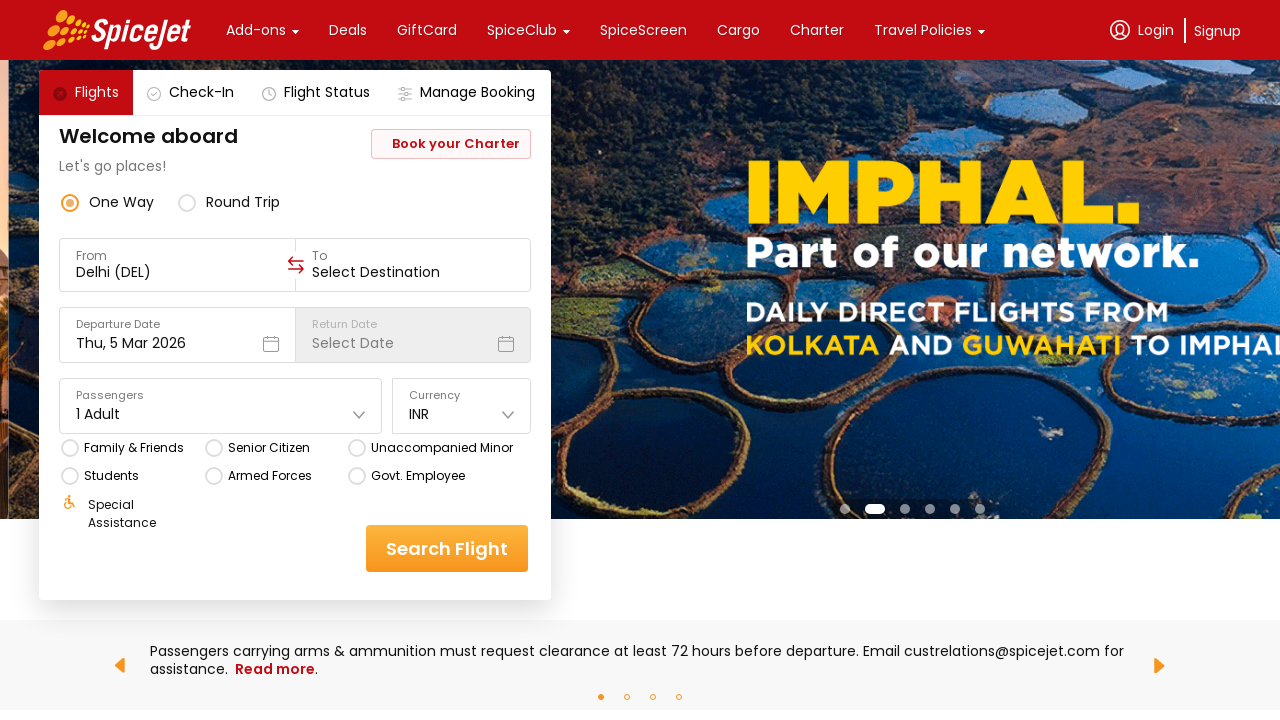

Verified that 102 links are present on the SpiceJet page
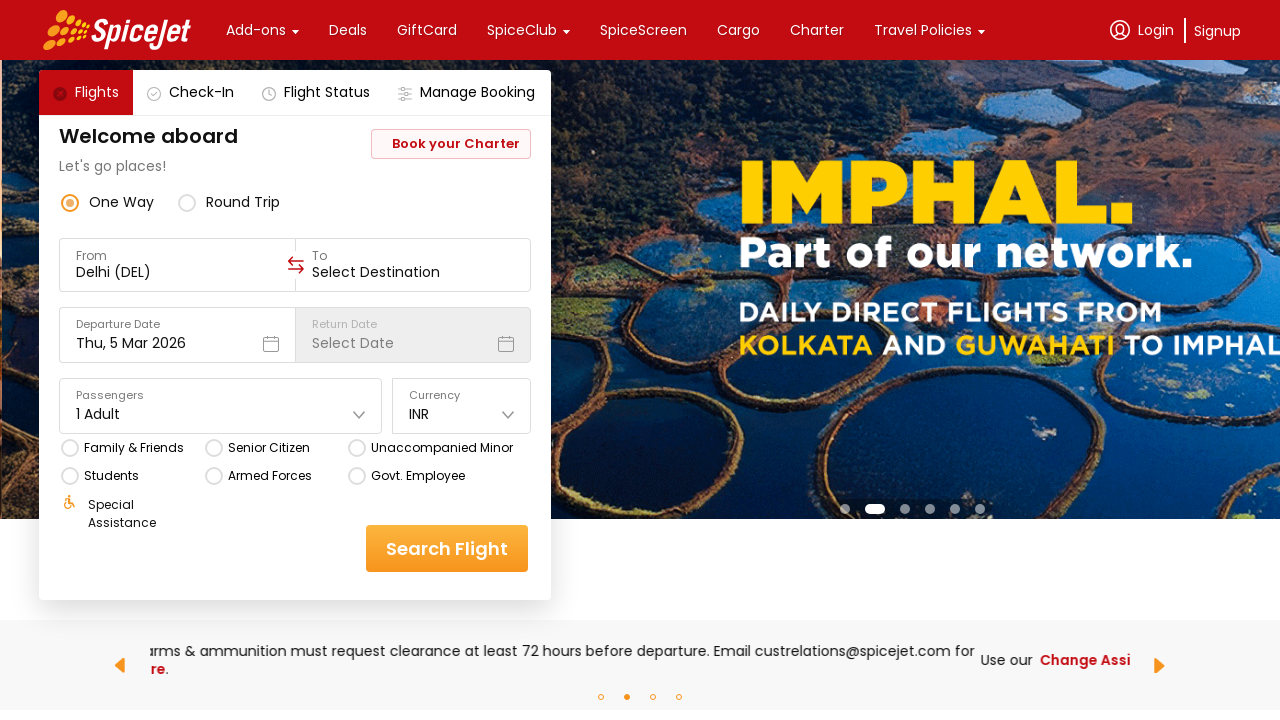

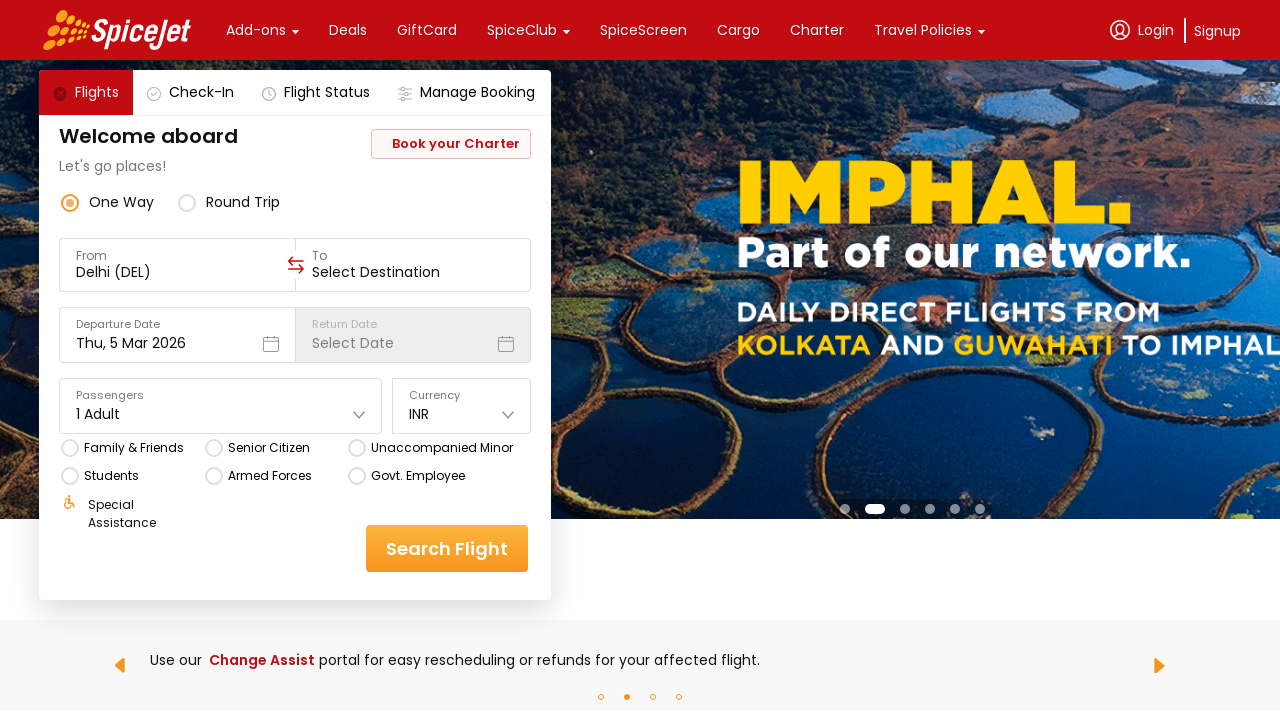